Navigates to the contacts page by clicking the Kontakti (Contacts) link

Starting URL: https://bi.ua/

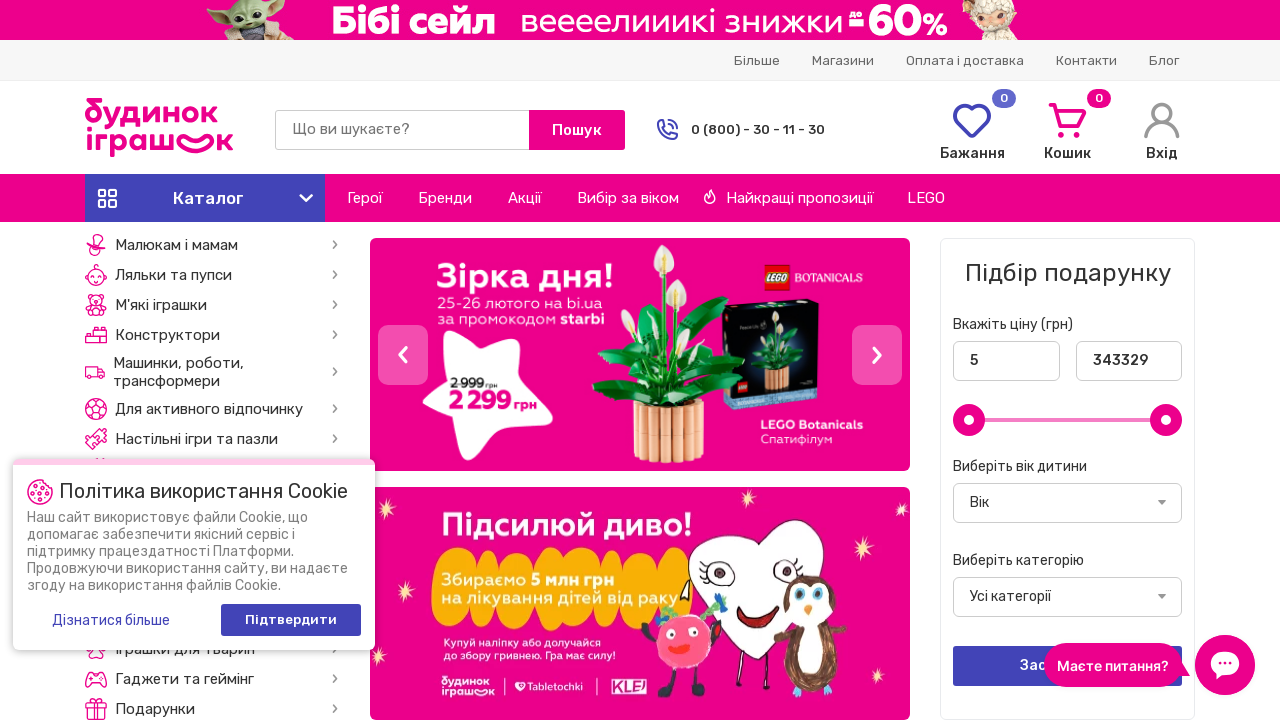

Clicked on Kontakti (Contacts) link at (1086, 60) on a:has-text('Контакти')
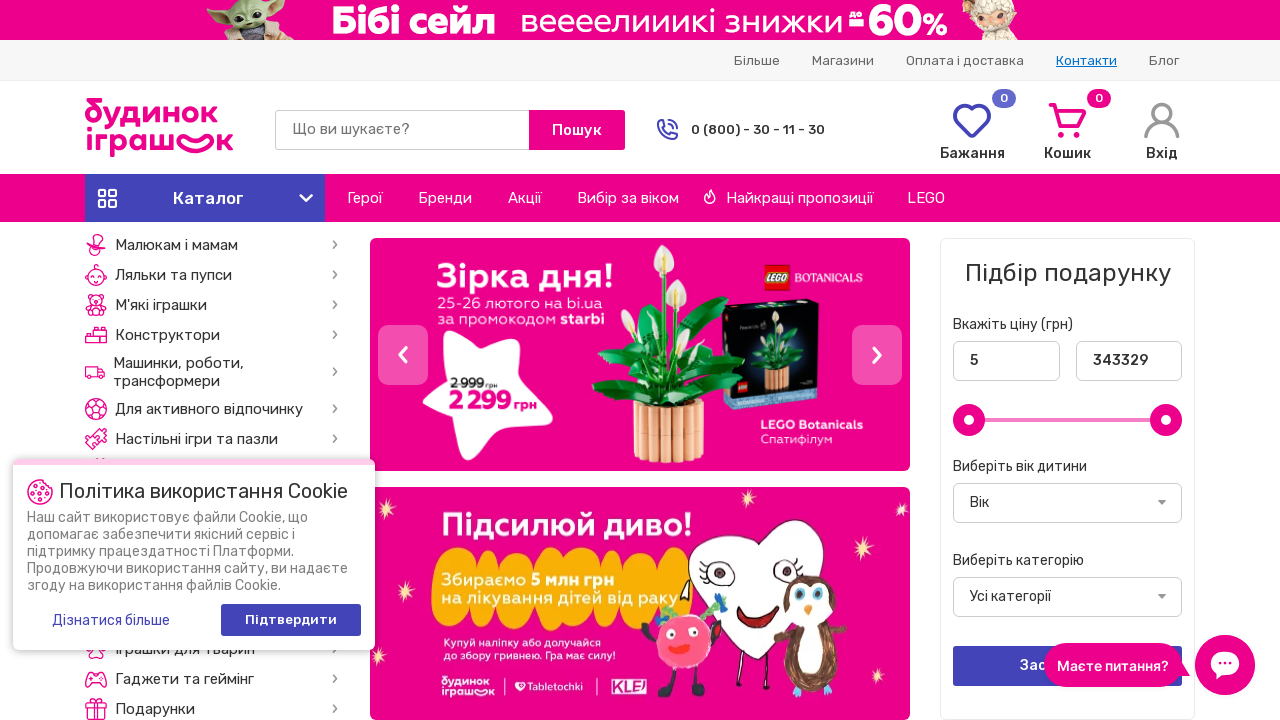

Navigated to contacts page successfully
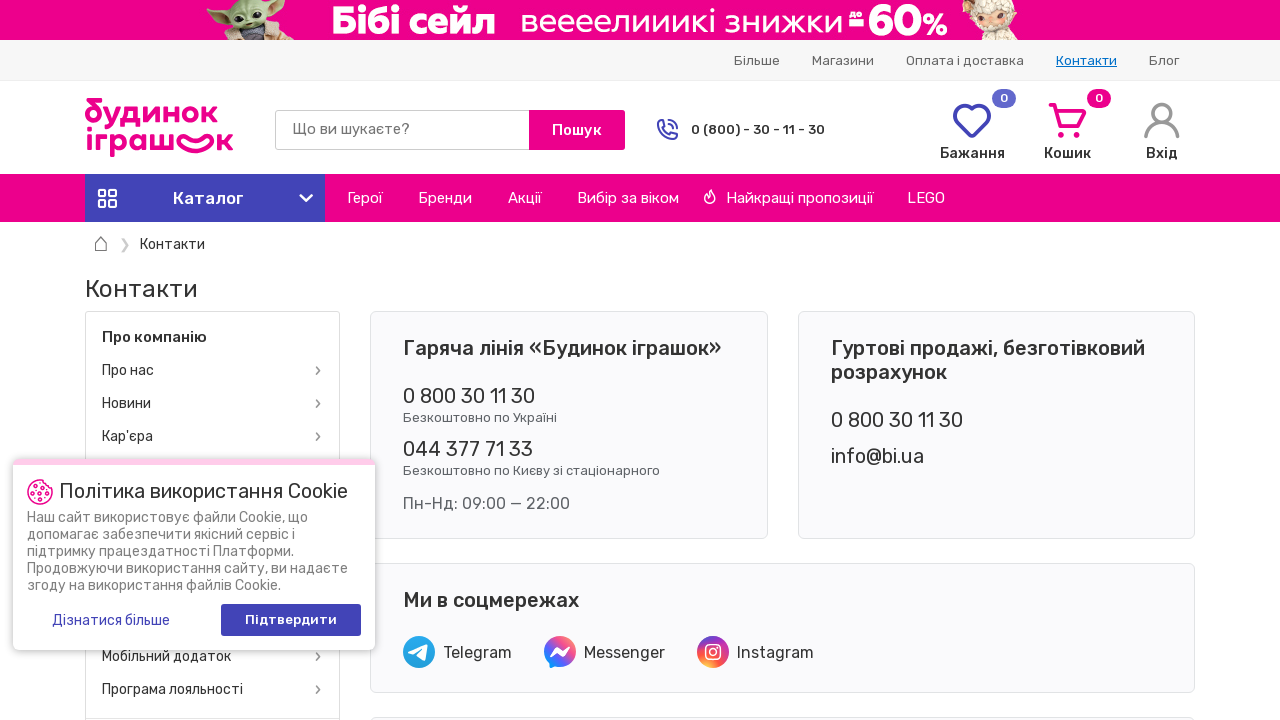

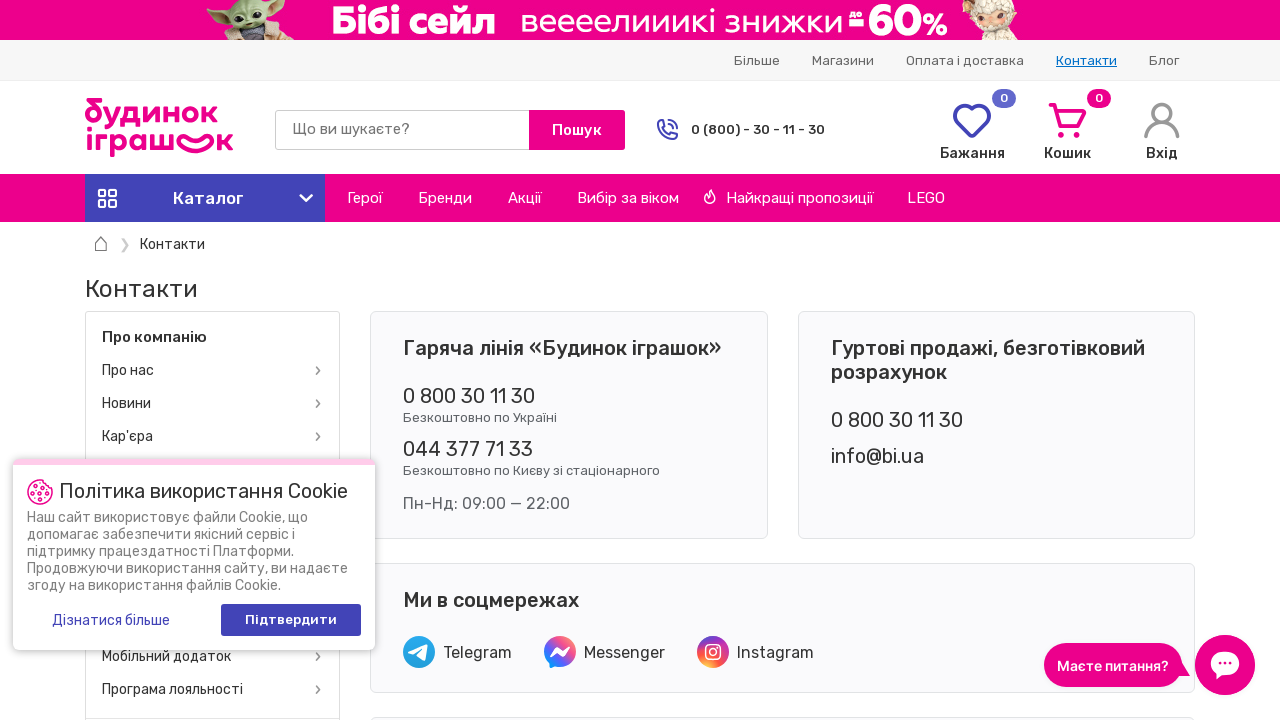